Simple test that navigates to Rahul Shetty Academy website and verifies the page loads by checking the title is present.

Starting URL: https://rahulshettyacademy.com/#/index

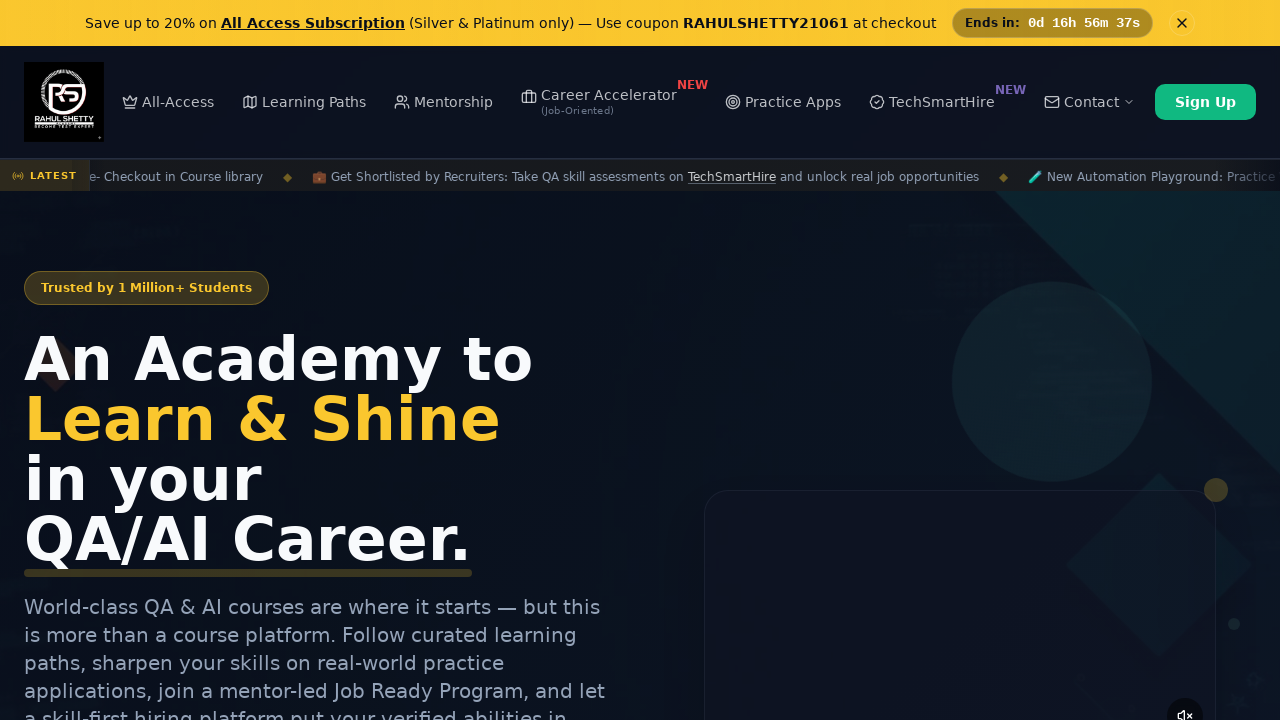

Waited for page to load (domcontentloaded)
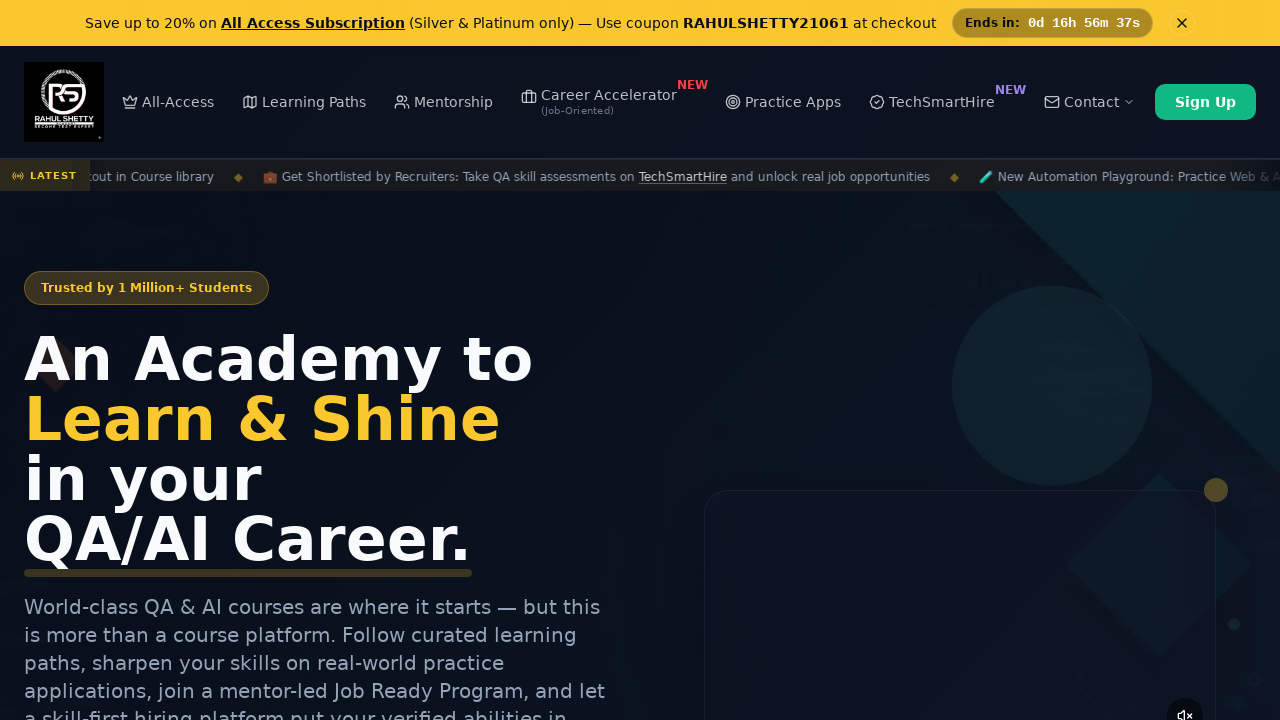

Retrieved page title: 'Rahul Shetty Academy | QA Automation, Playwright, AI Testing & Online Training'
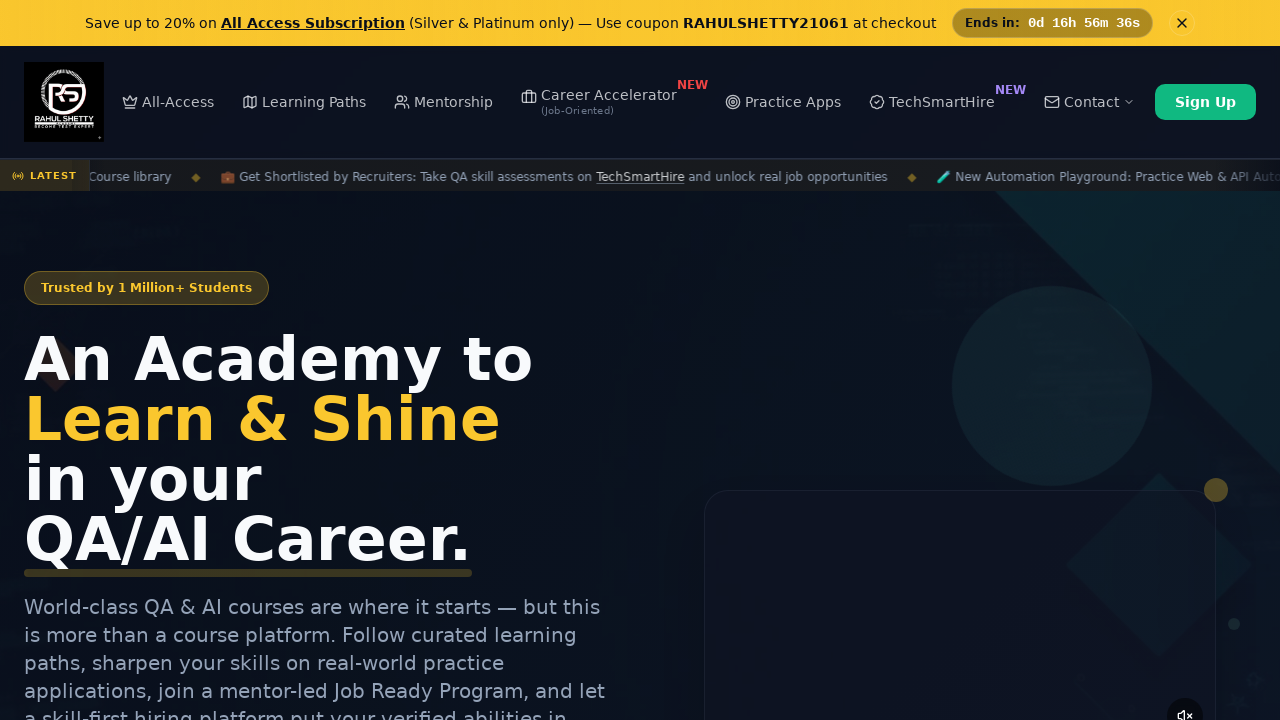

Retrieved current URL: 'https://rahulshettyacademy.com/#/index'
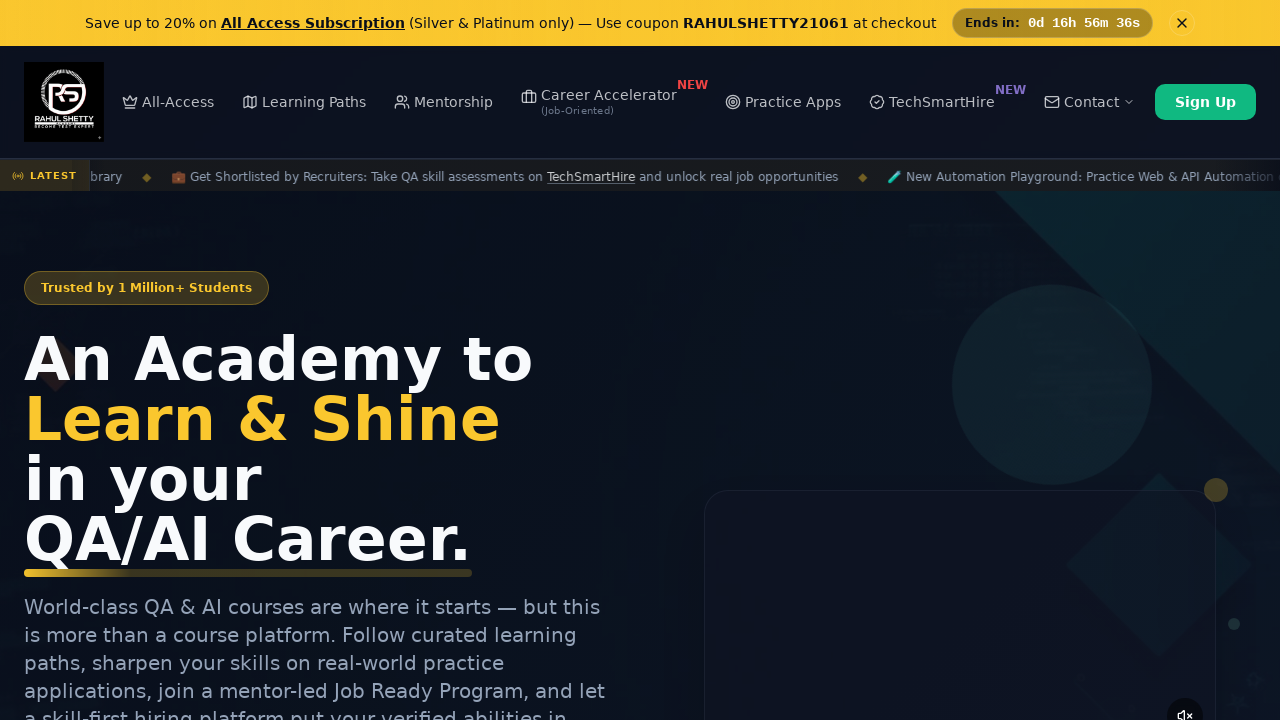

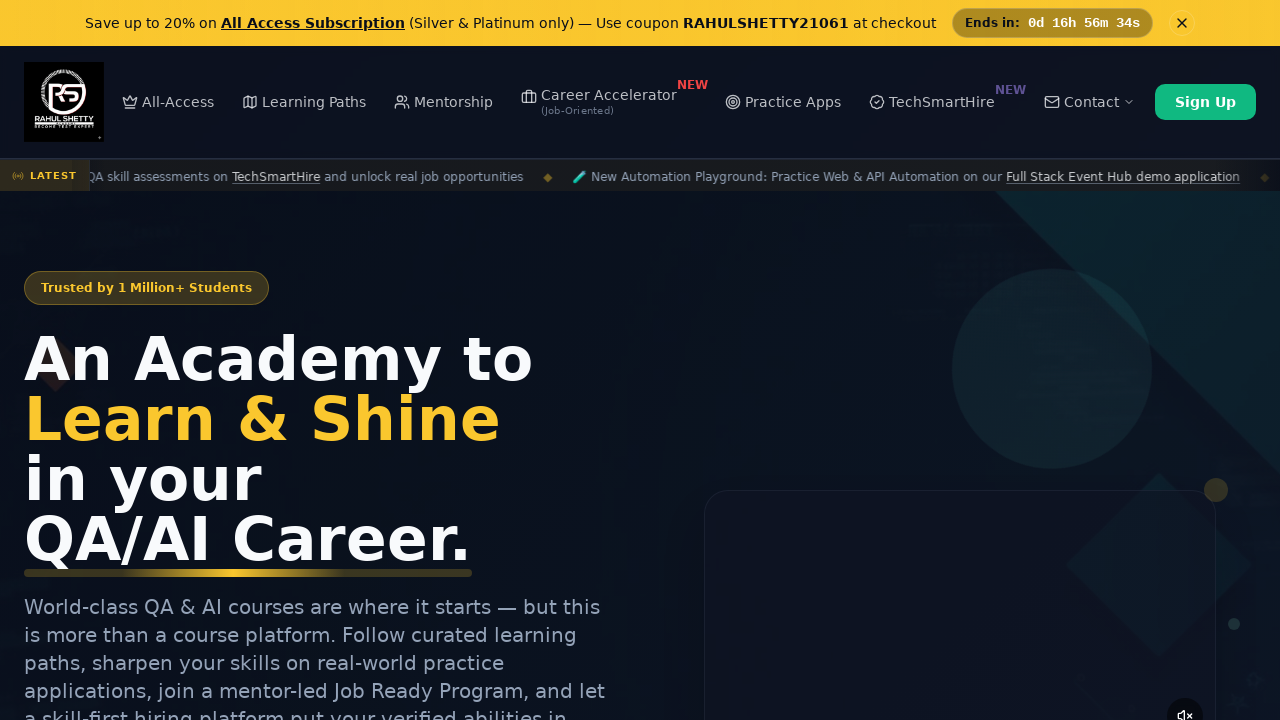